Tests clicking the Project on GitHub link in settings and verifies it opens the GitHub repository page

Starting URL: http://tictactoe.no/

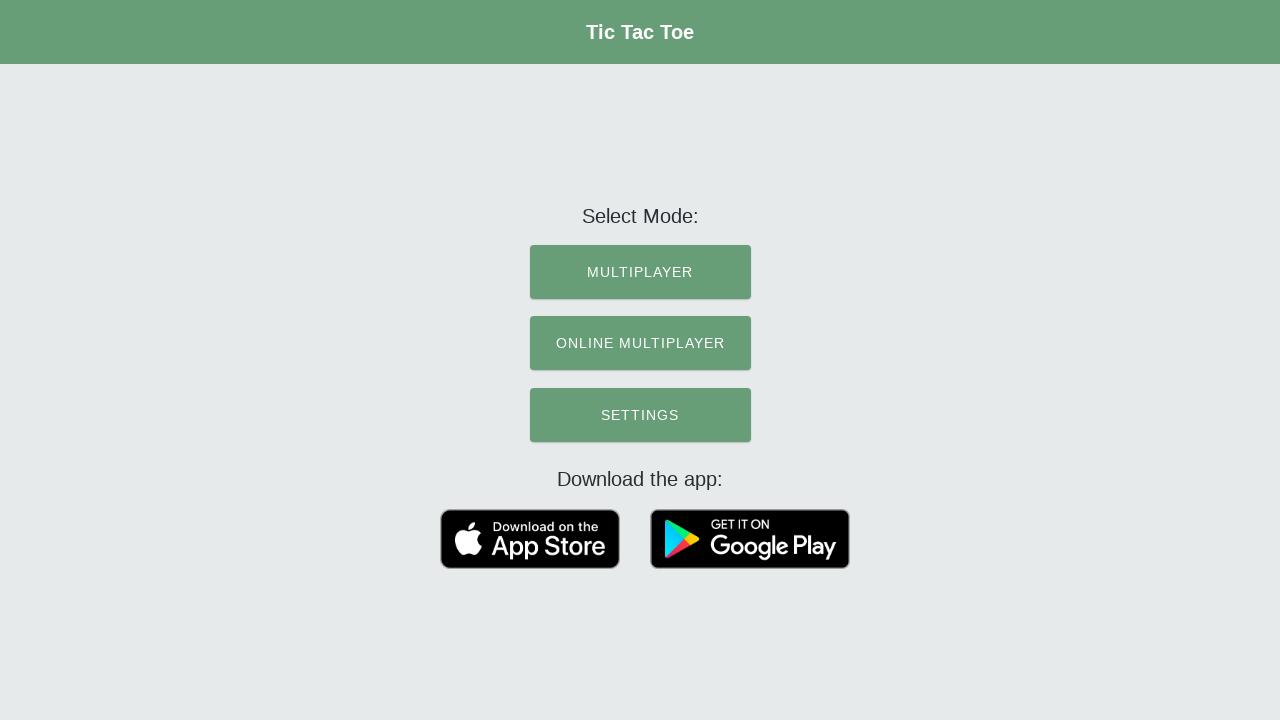

Clicked SETTINGS menu item at (640, 415) on text=SETTINGS
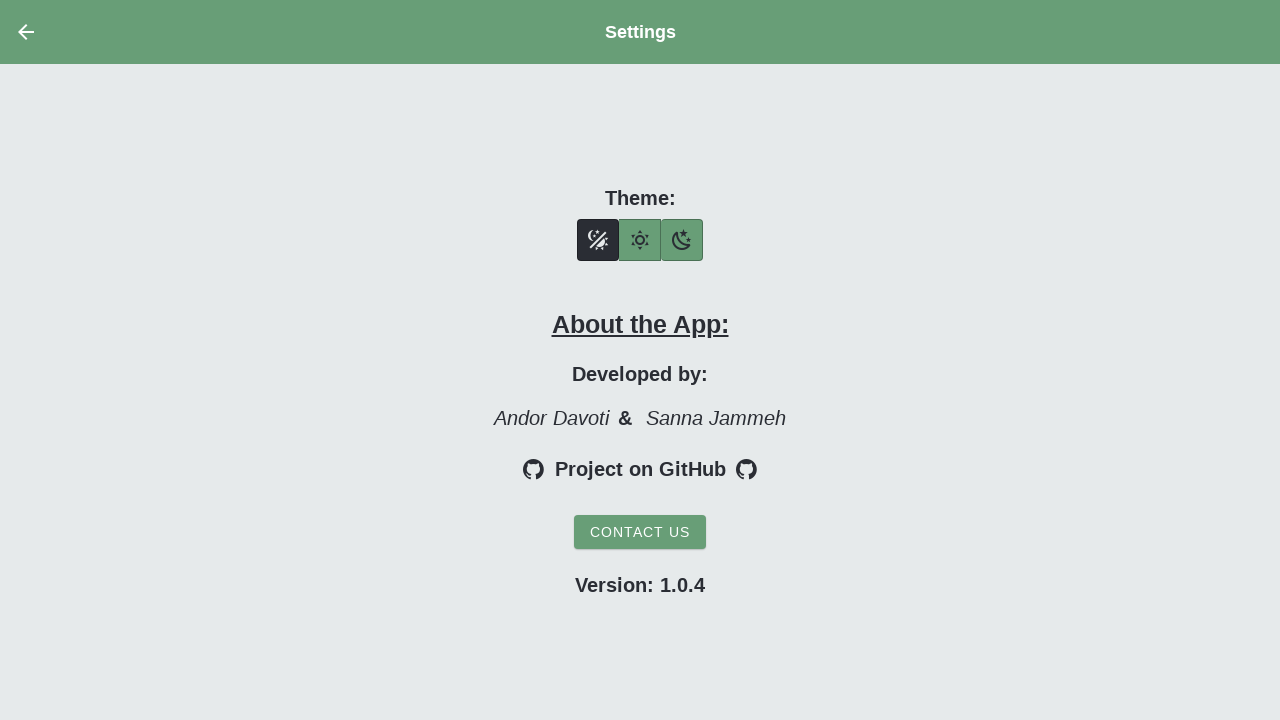

Clicked 'Project on GitHub' link, new tab opened at (640, 470) on text=Project on GitHub
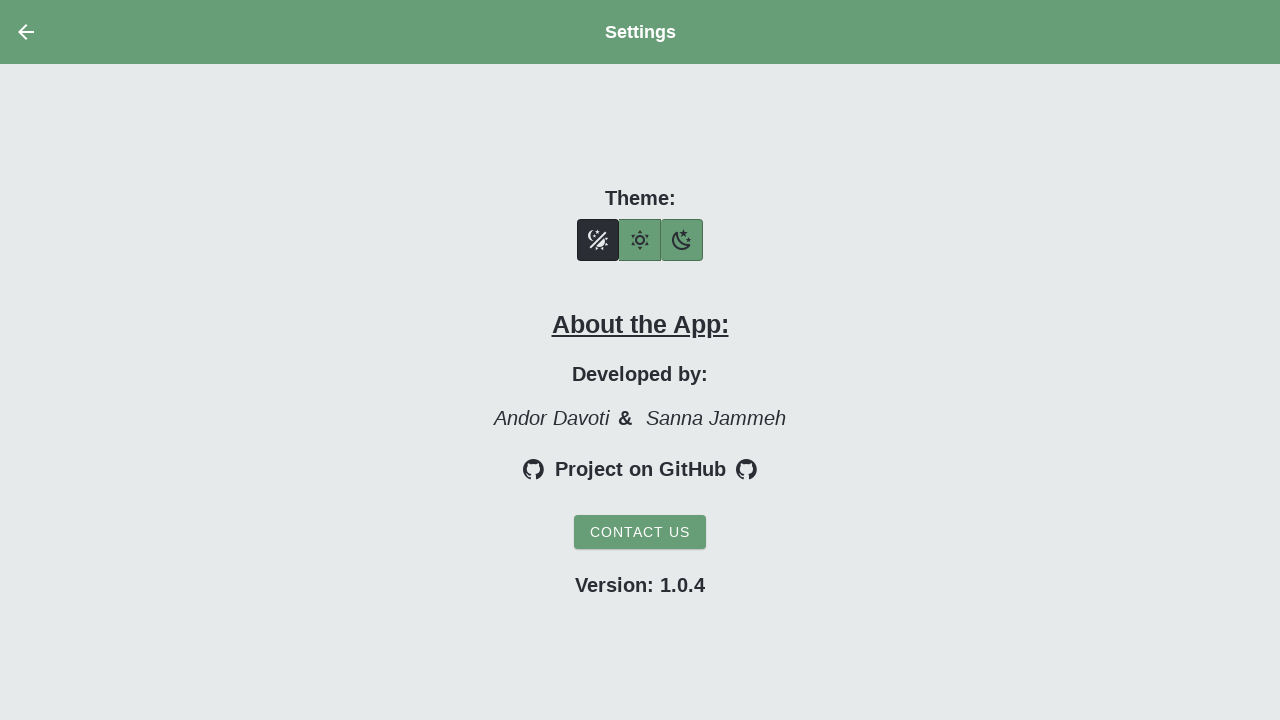

GitHub repository page loaded in new tab
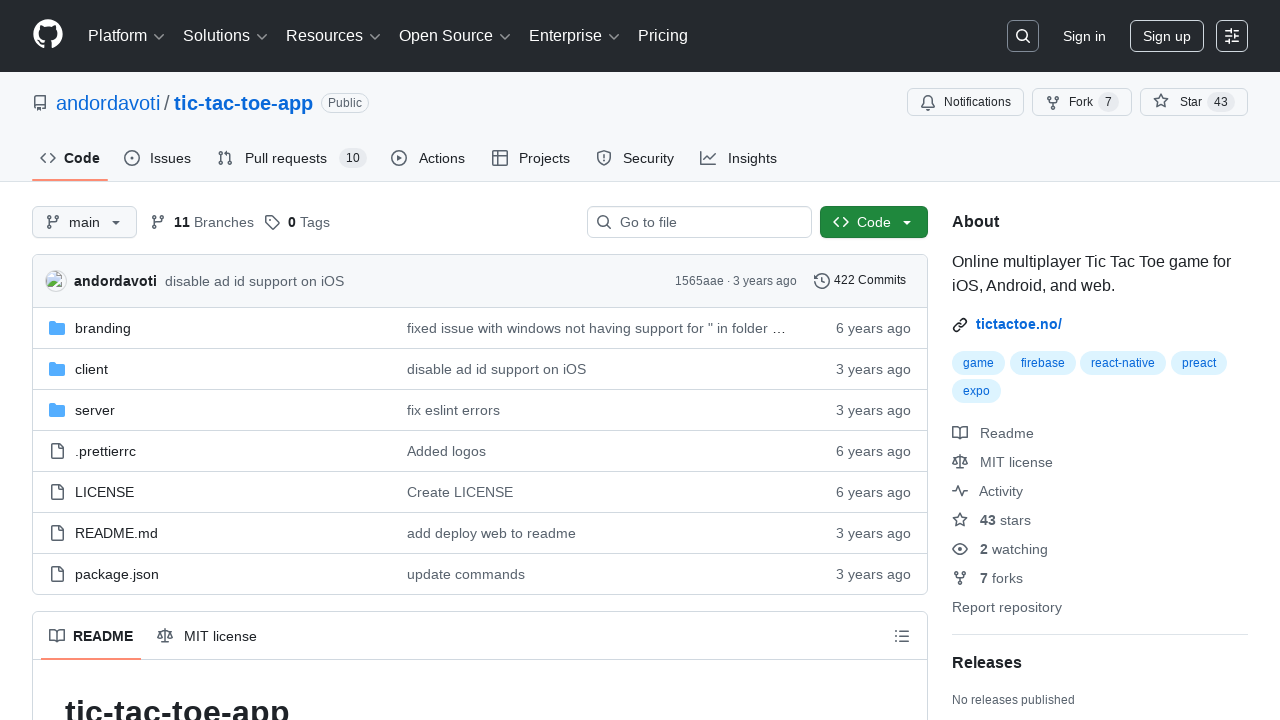

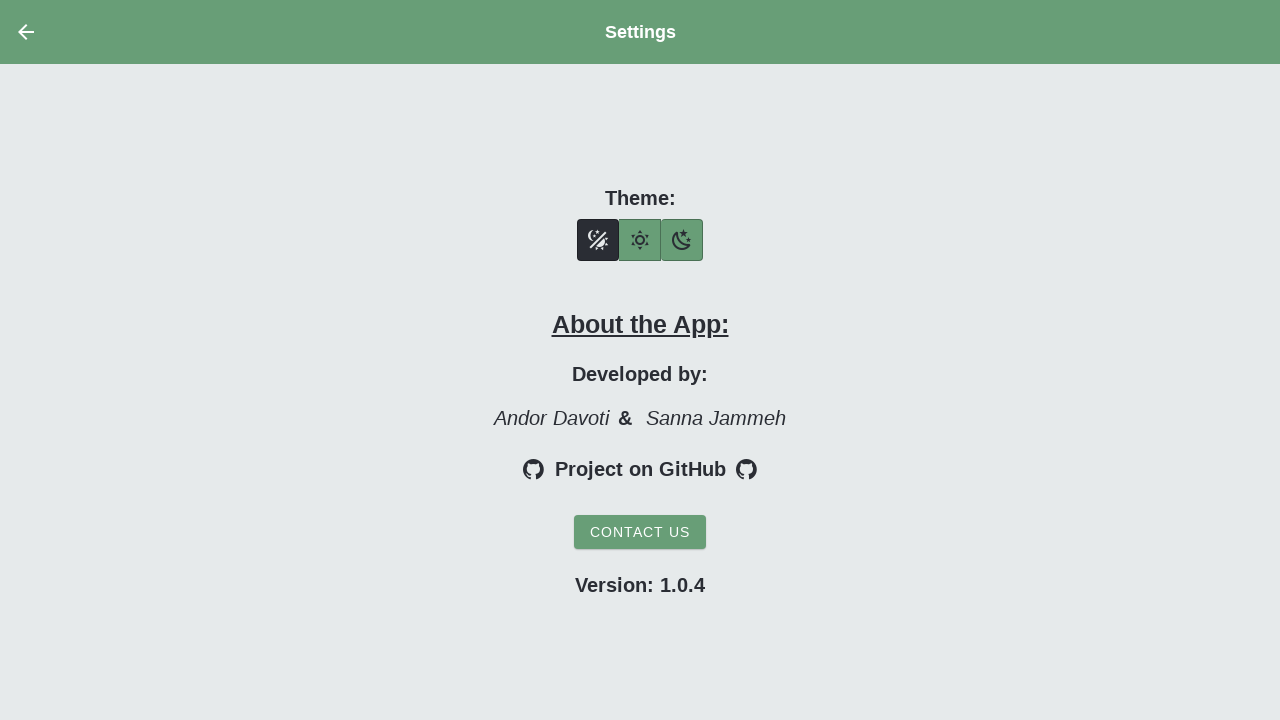